Tests static dropdown selection using different methods (by index, visible text, and value) and tests a passenger count selector by clicking increment buttons multiple times

Starting URL: https://rahulshettyacademy.com/dropdownsPractise/

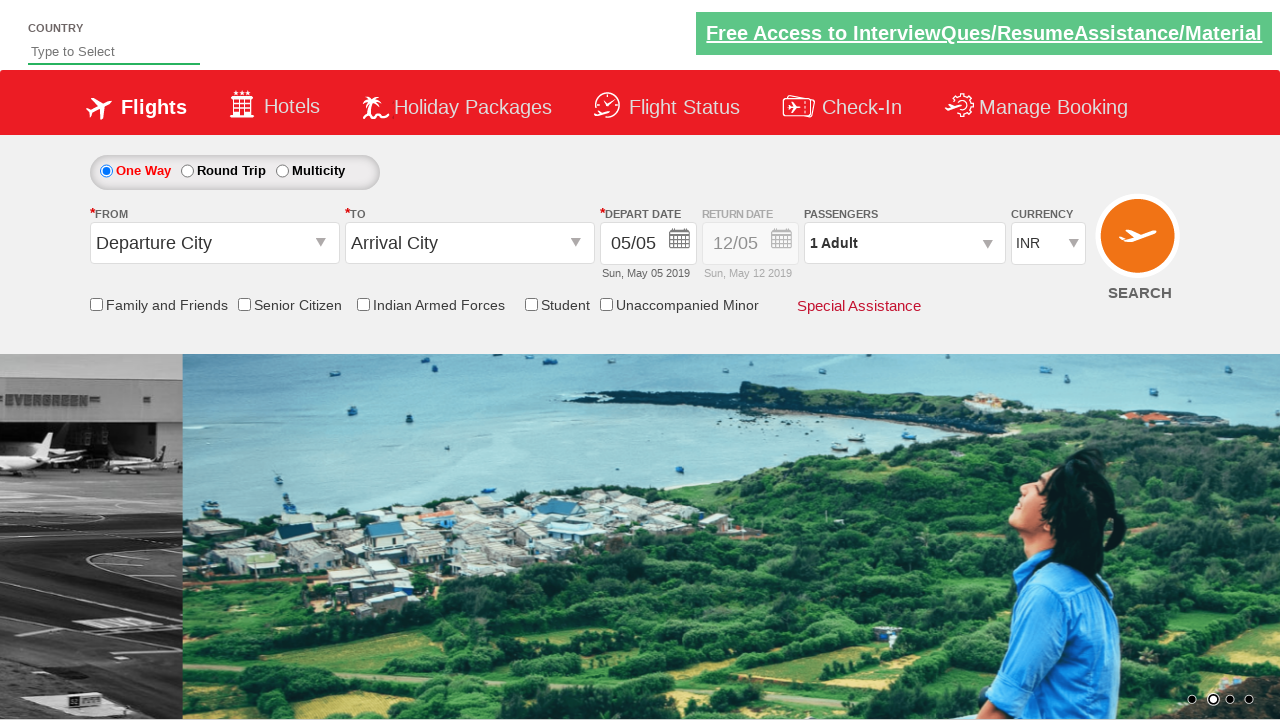

Selected currency dropdown option at index 3 on #ctl00_mainContent_DropDownListCurrency
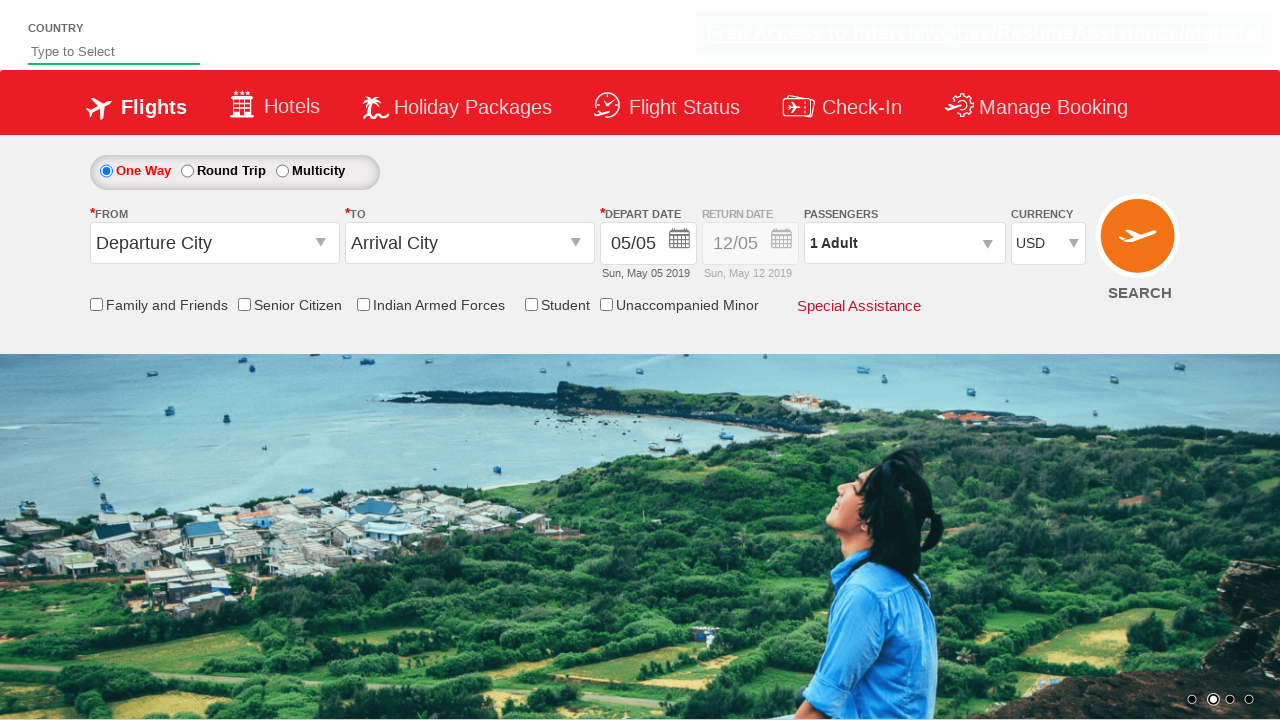

Selected currency 'AED' by visible text on #ctl00_mainContent_DropDownListCurrency
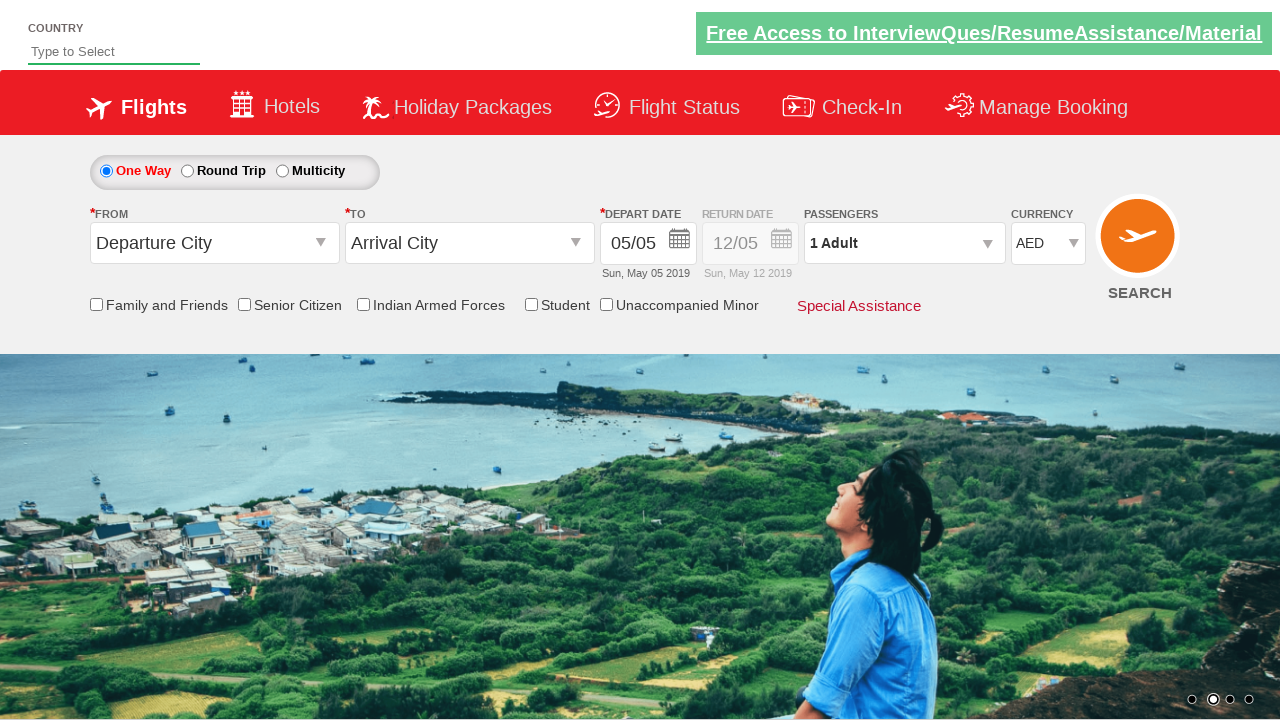

Selected currency 'INR' by value on #ctl00_mainContent_DropDownListCurrency
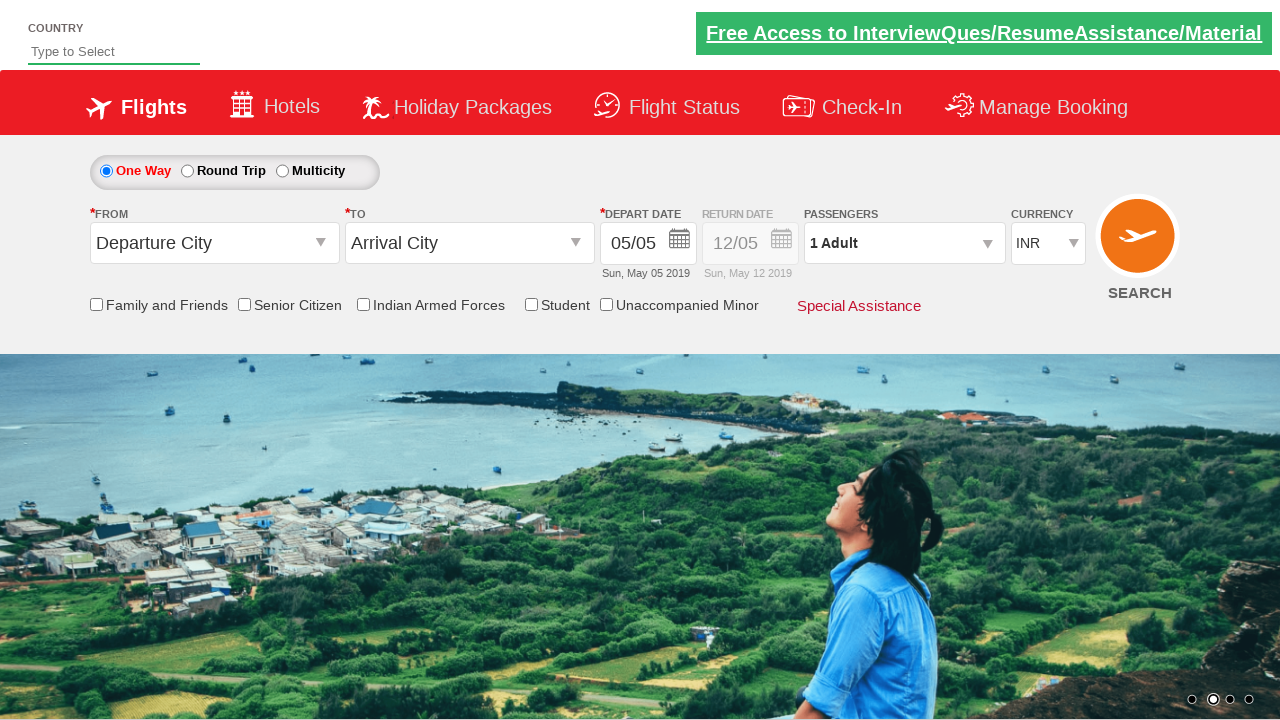

Clicked passenger info dropdown to open it at (904, 243) on #divpaxinfo
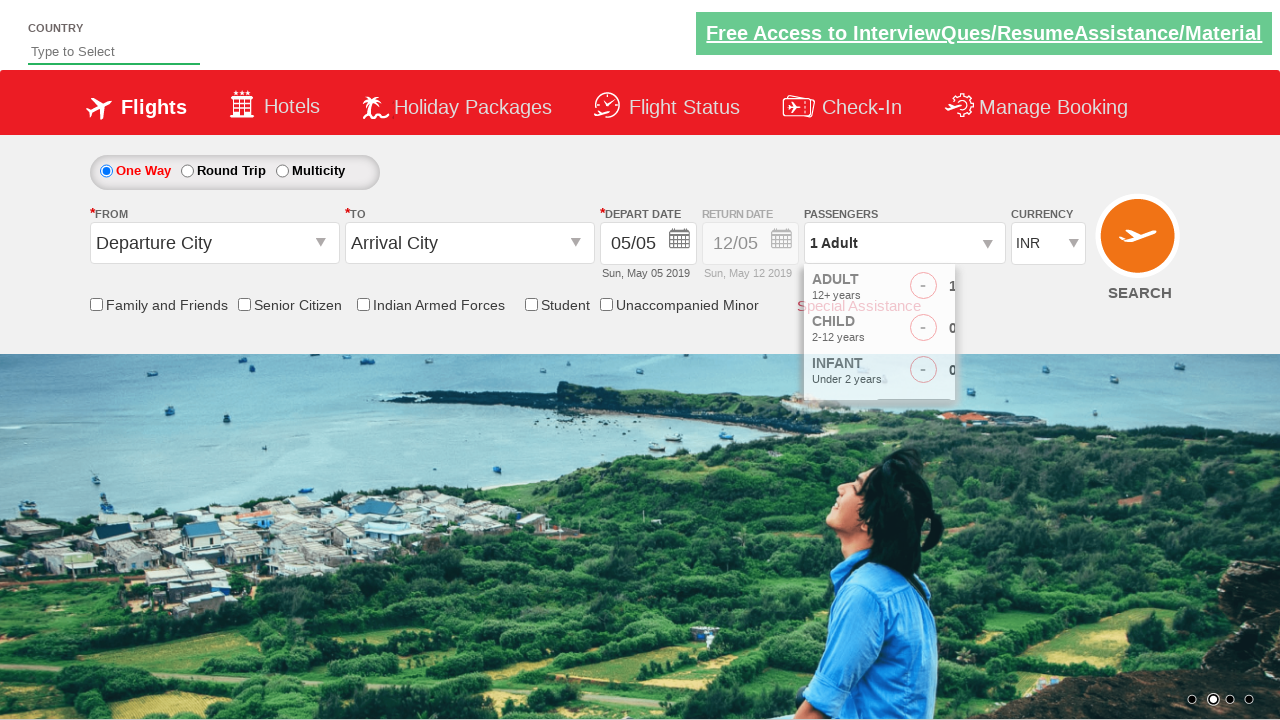

Waited 2 seconds for dropdown to fully display
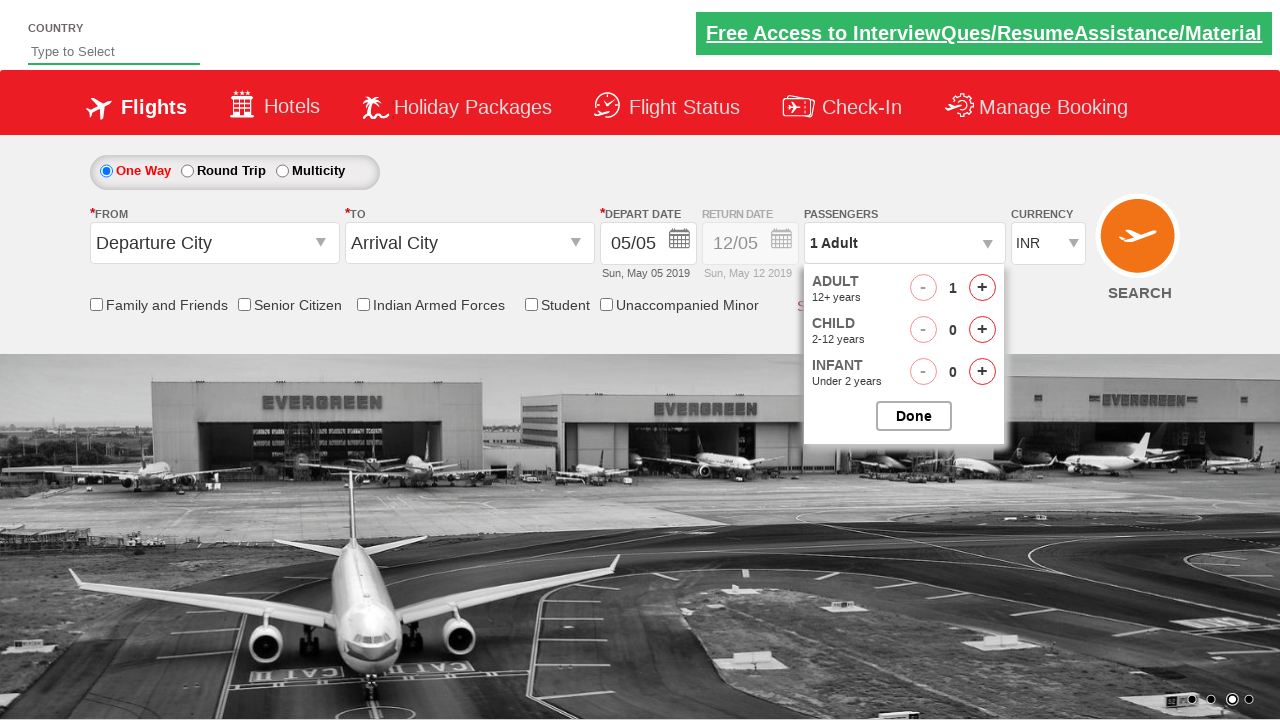

Clicked adult increment button (click 1 of 4) at (982, 288) on #hrefIncAdt
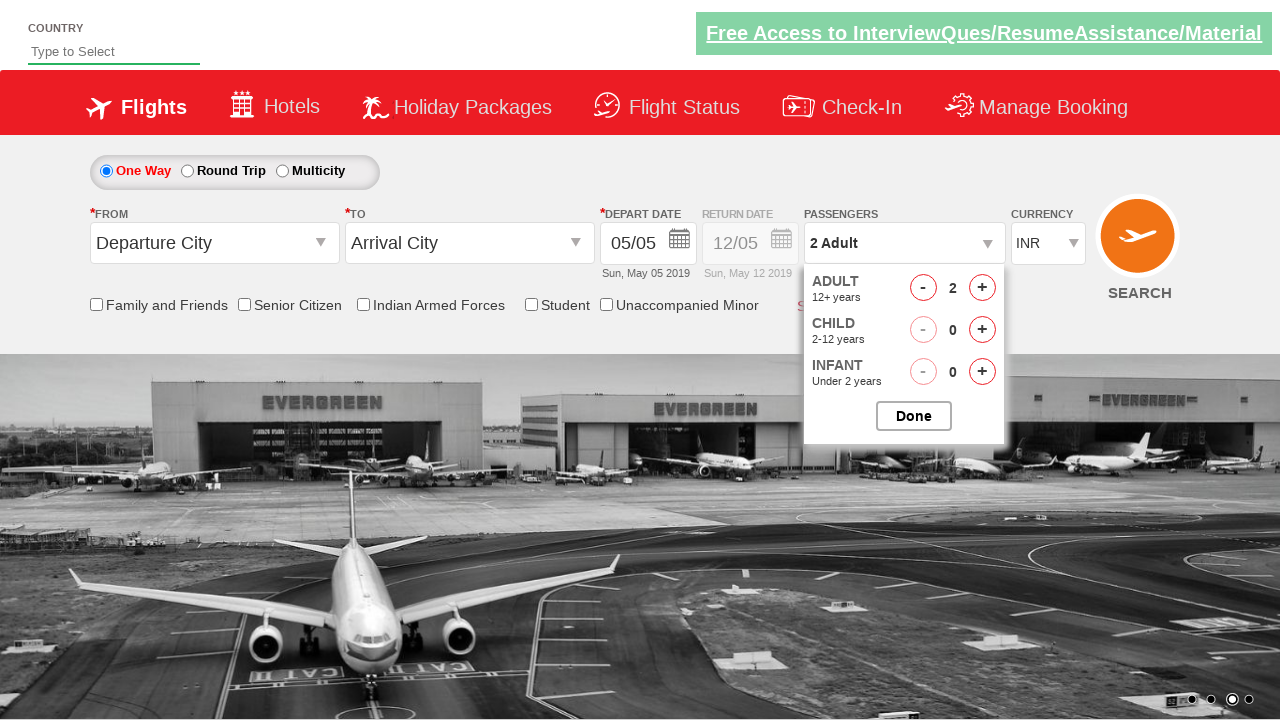

Clicked adult increment button (click 2 of 4) at (982, 288) on #hrefIncAdt
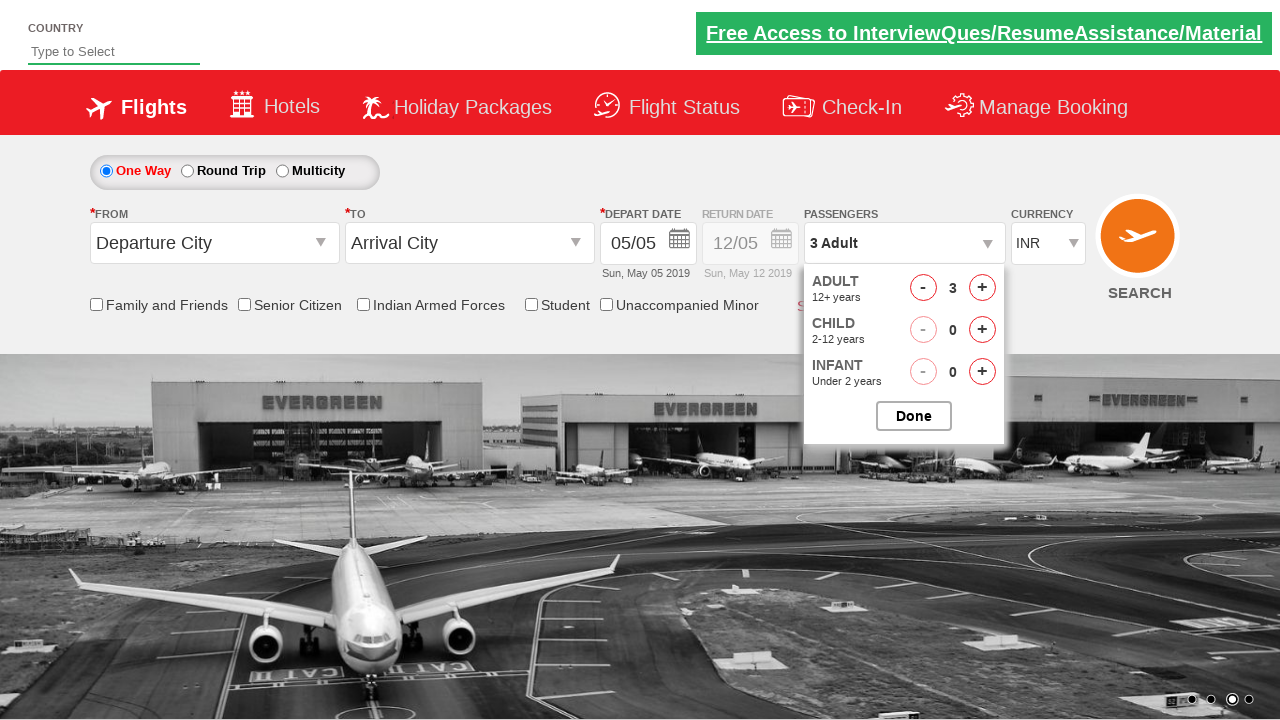

Clicked adult increment button (click 3 of 4) at (982, 288) on #hrefIncAdt
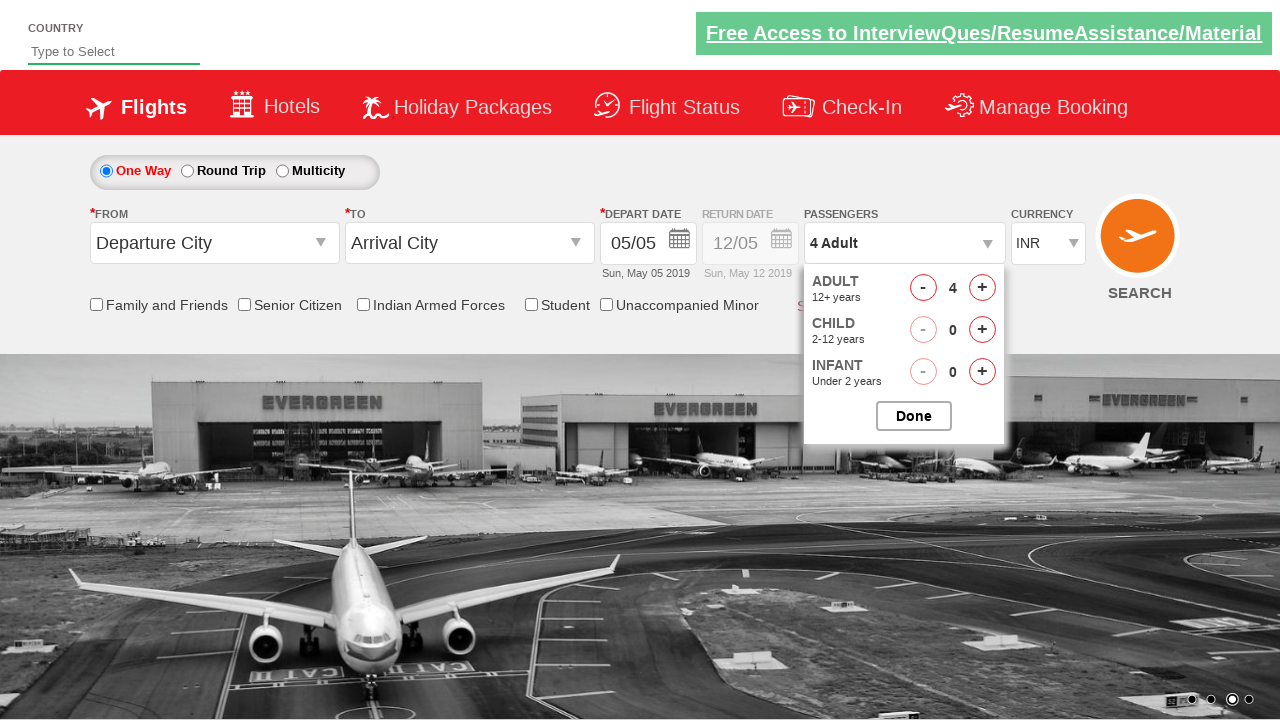

Clicked adult increment button (click 4 of 4) at (982, 288) on #hrefIncAdt
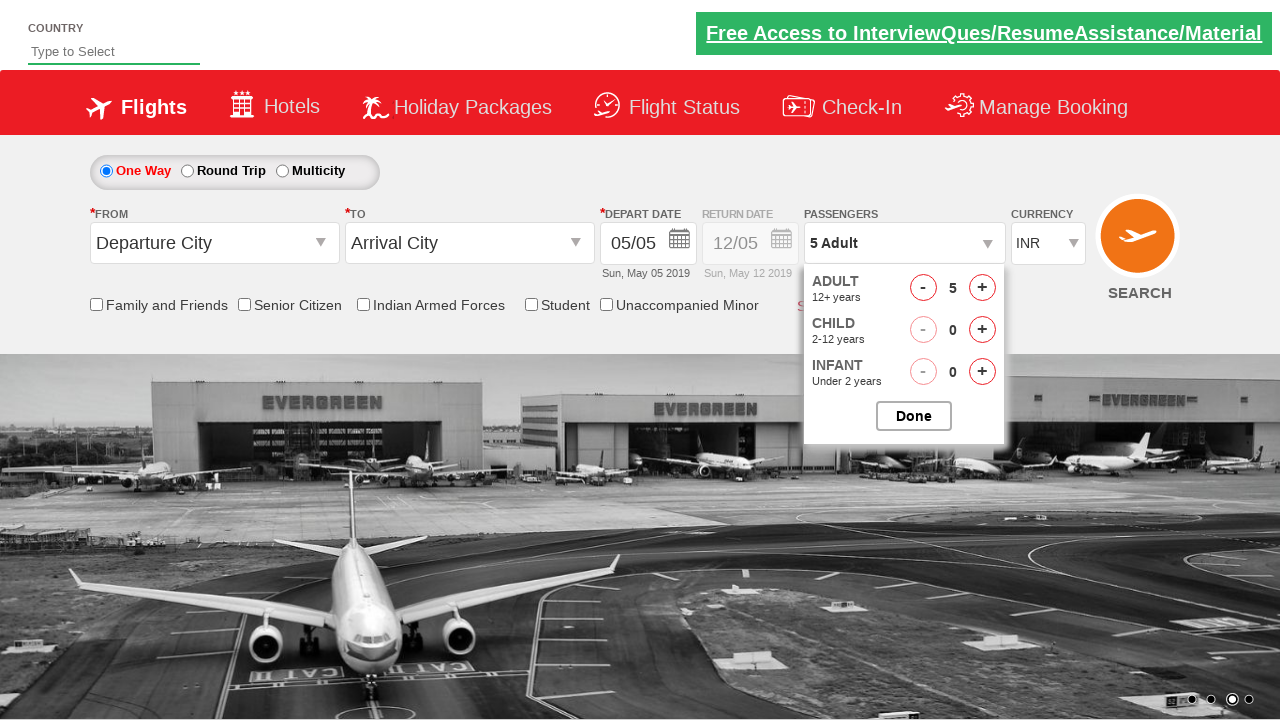

Closed passenger options dropdown at (914, 416) on #btnclosepaxoption
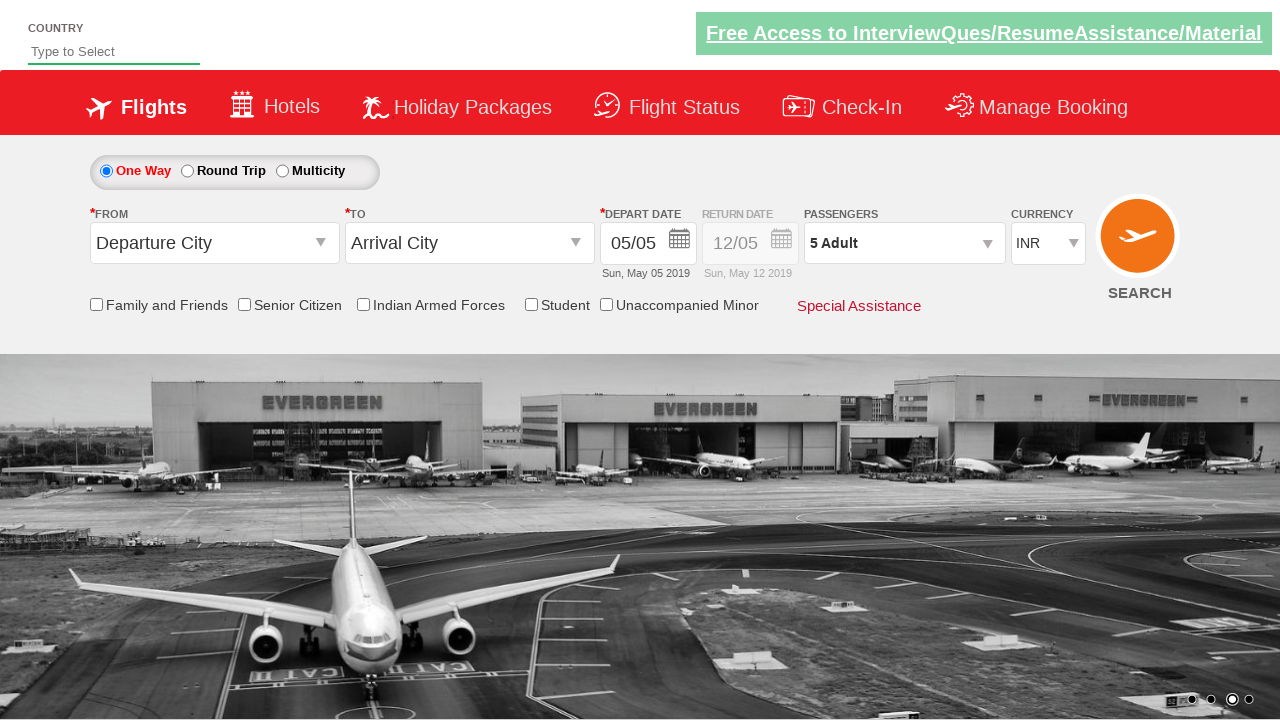

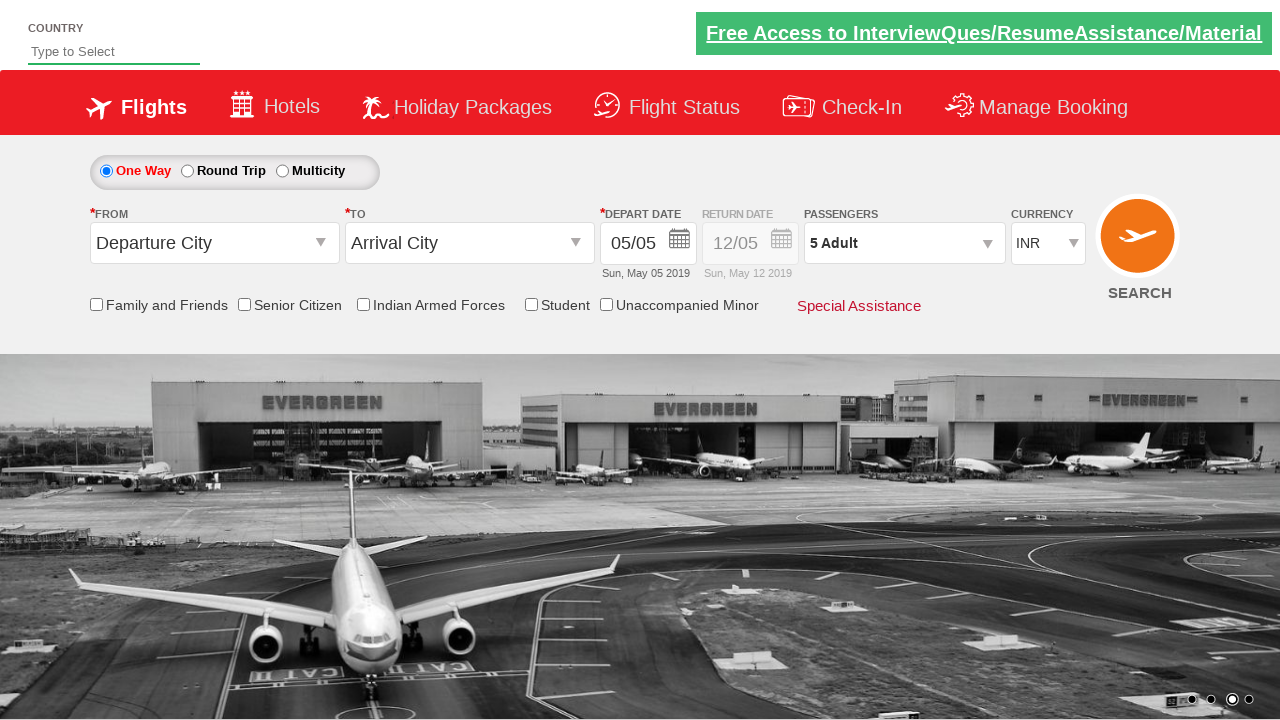